Tests window handling by opening a new page via link click, then filling form fields in both parent and child windows

Starting URL: https://only-testing-blog.blogspot.com/2014/01/textbox.html

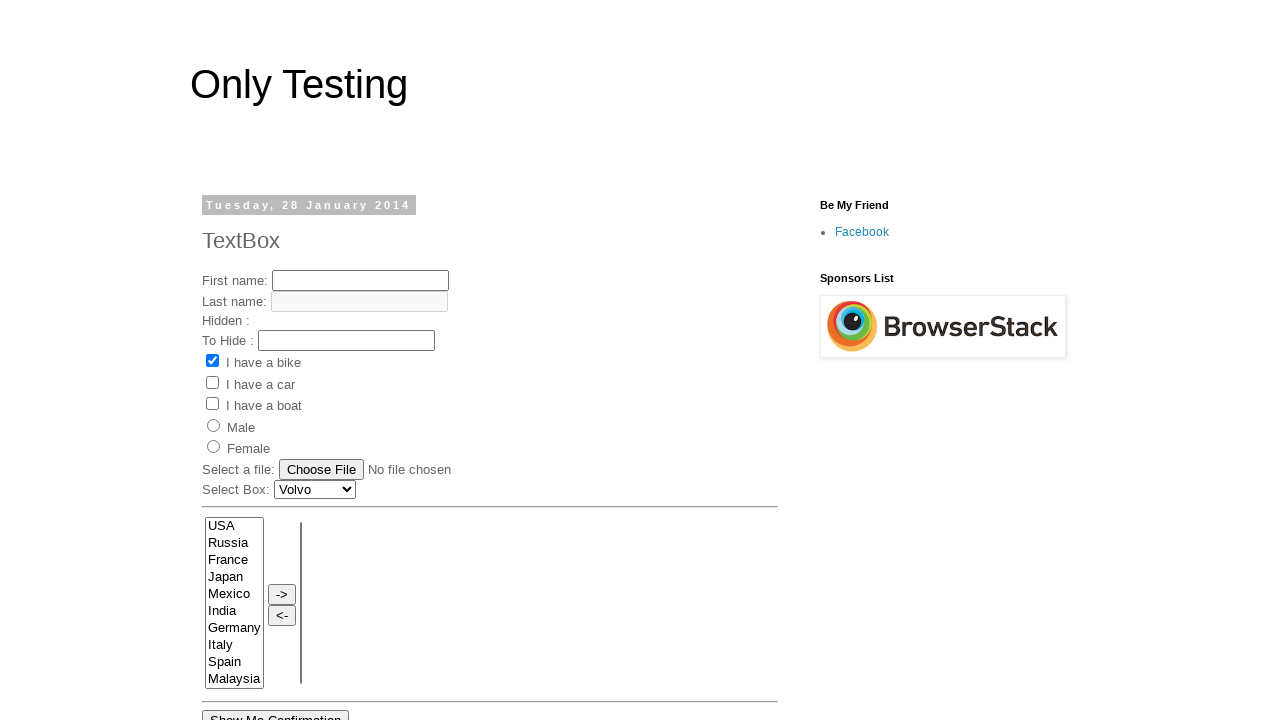

Clicked 'Open New Page' link to open new window at (251, 393) on a:has-text('Open New Page')
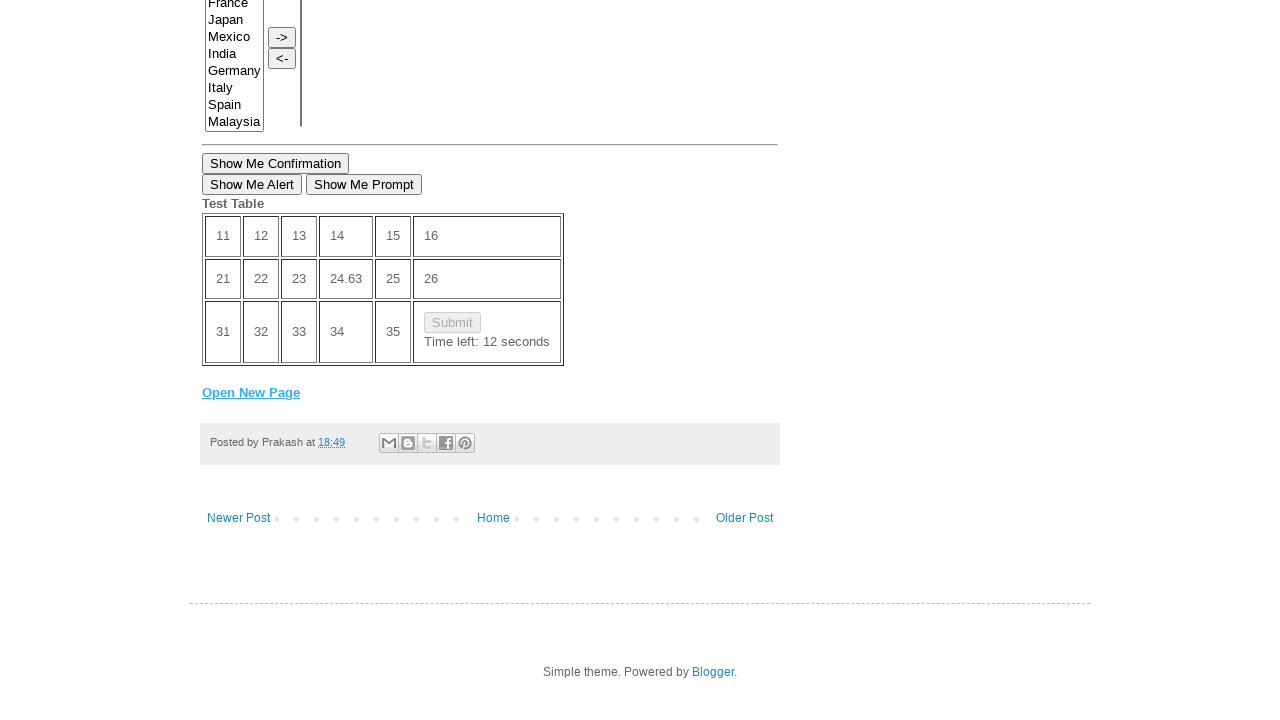

New page/window opened and captured
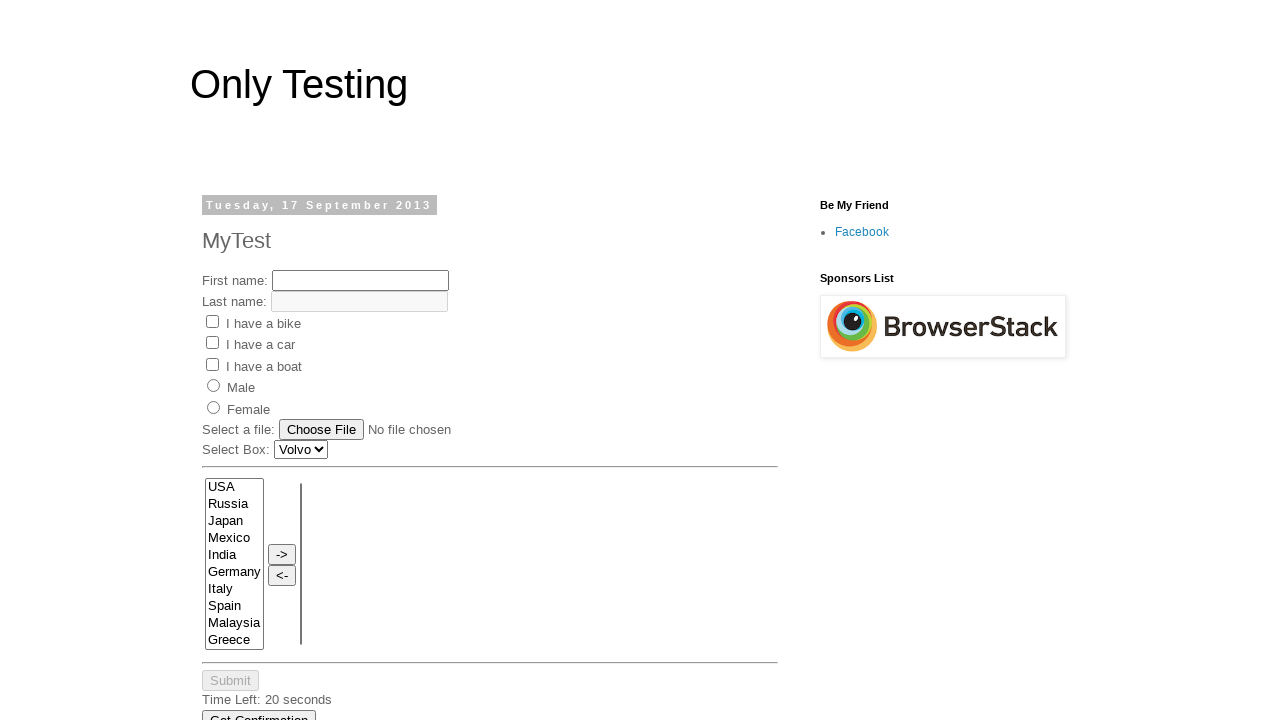

Scrolled up in parent window by 400px
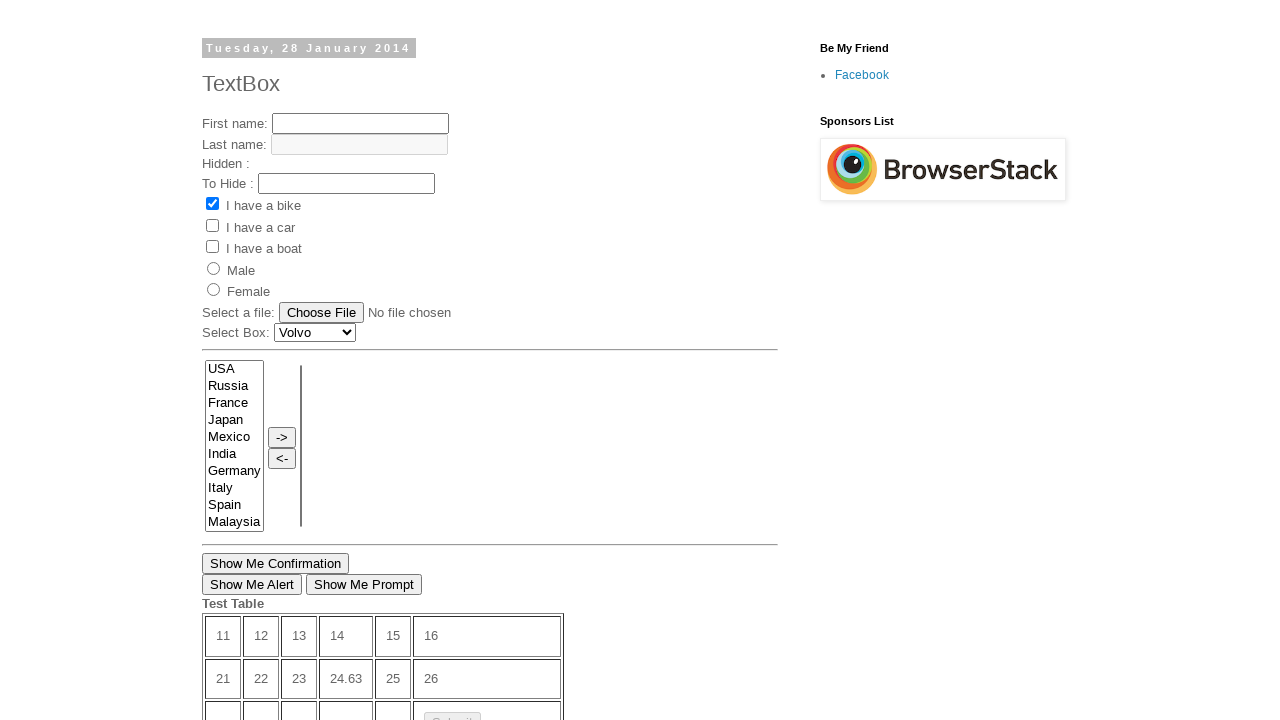

Filled fname field in parent window with 'John Smith' on input[name='fname']
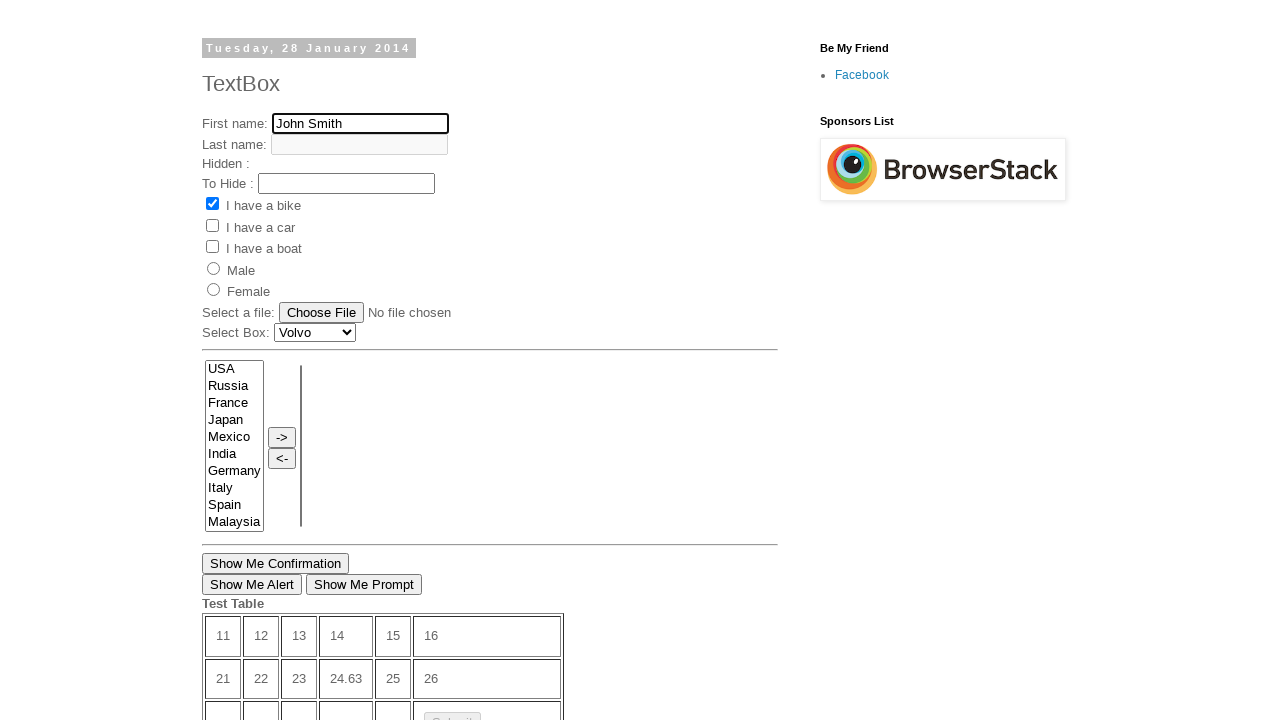

Filled fname field in child window with 'Alice Johnson' on #fname
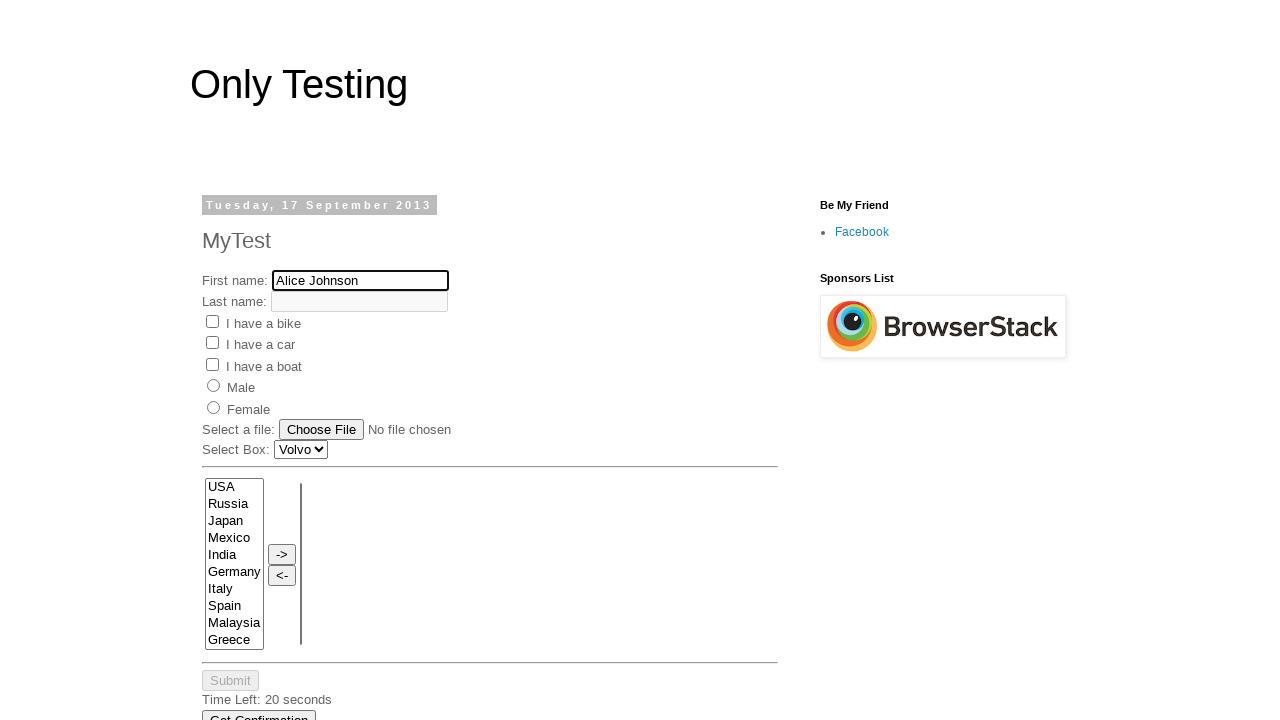

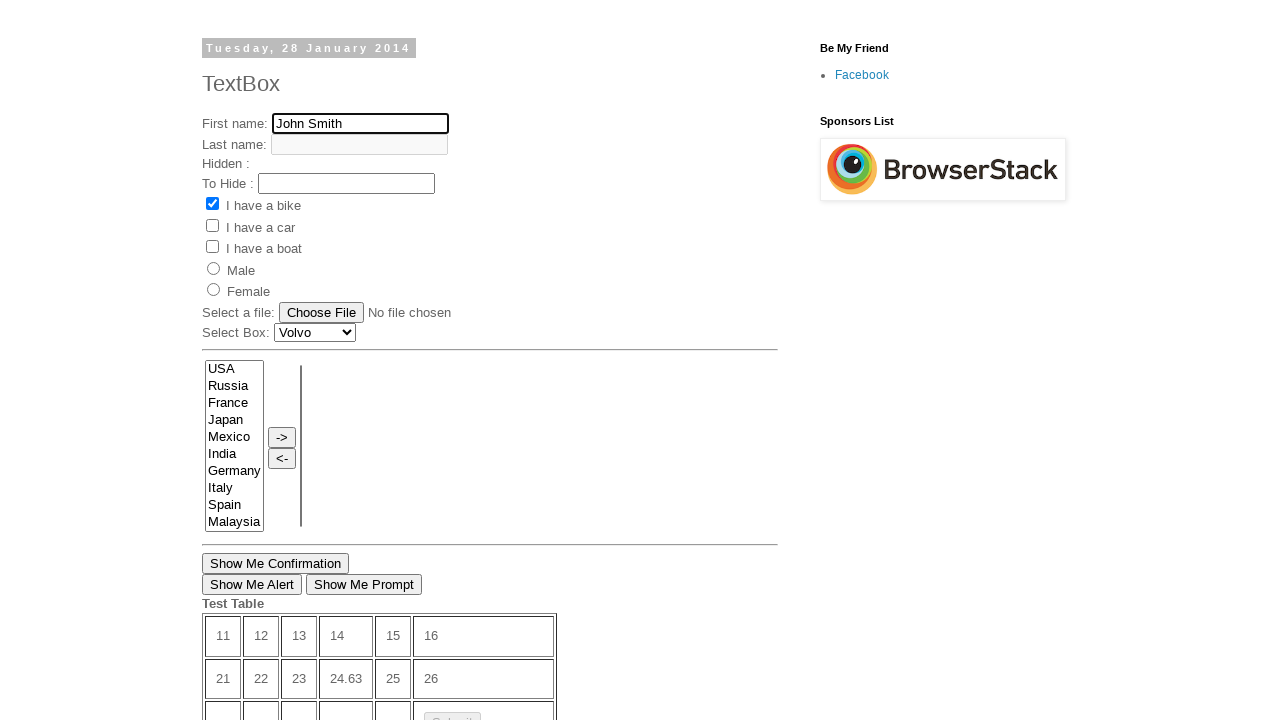